Tests a web form by entering text into a text box, clicking the submit button, and verifying the confirmation message is displayed.

Starting URL: https://www.selenium.dev/selenium/web/web-form.html

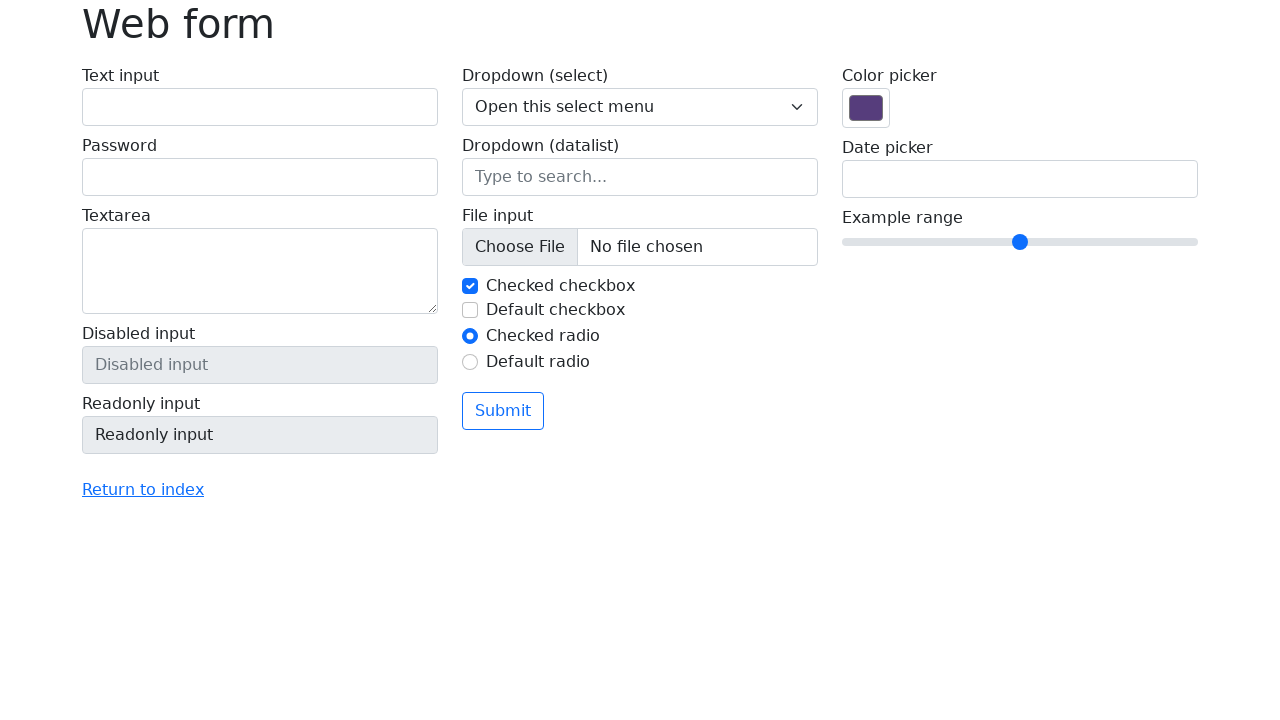

Verified page title is 'Web form'
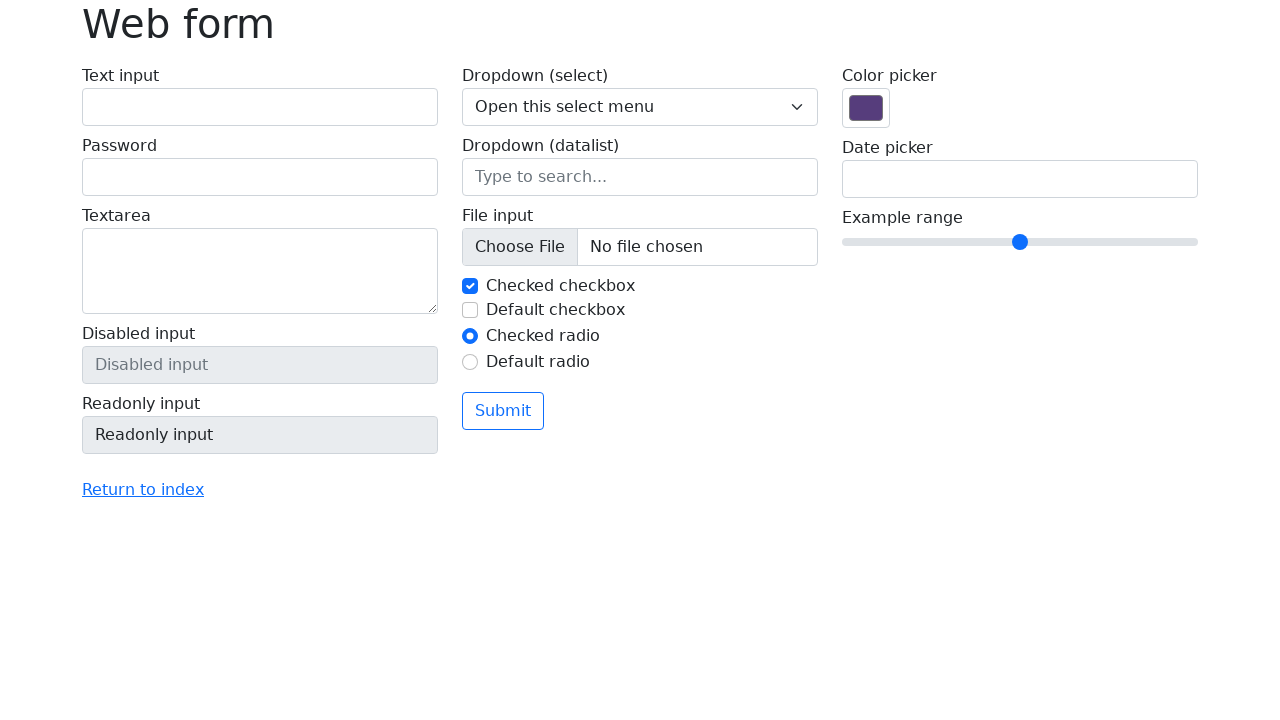

Filled text input field with 'Selenium' on input[name='my-text']
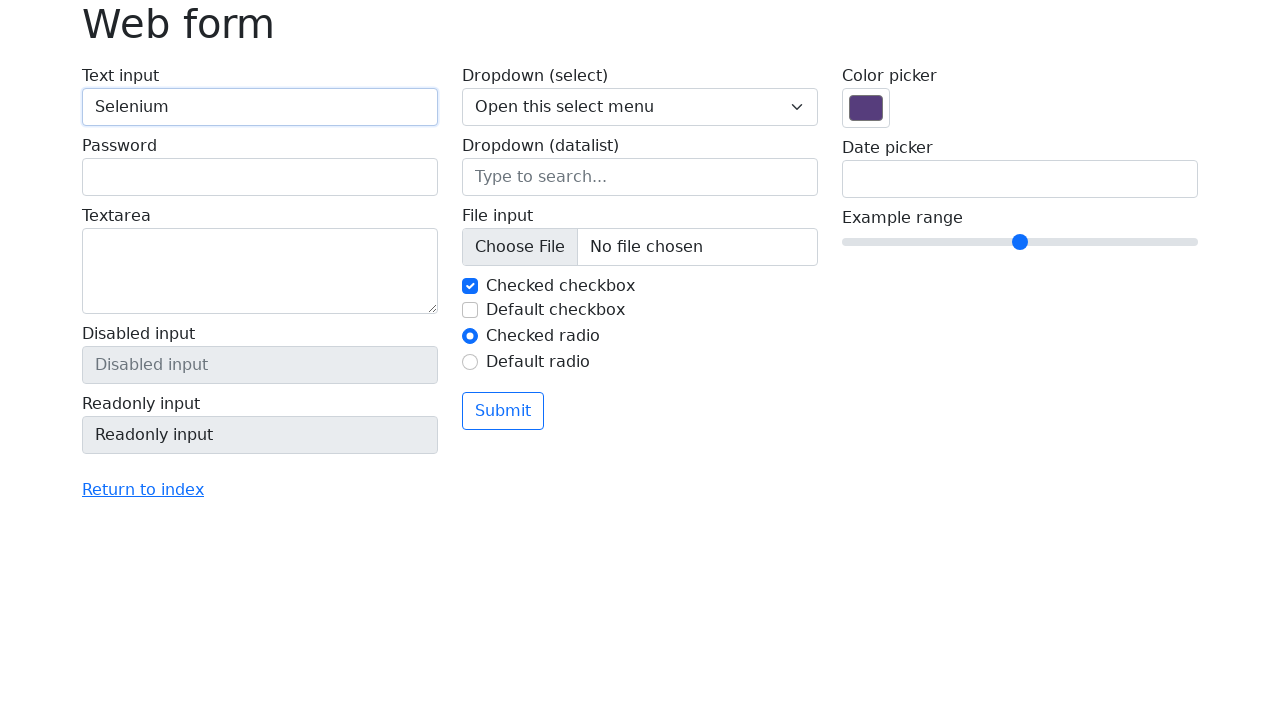

Clicked the submit button at (503, 411) on button
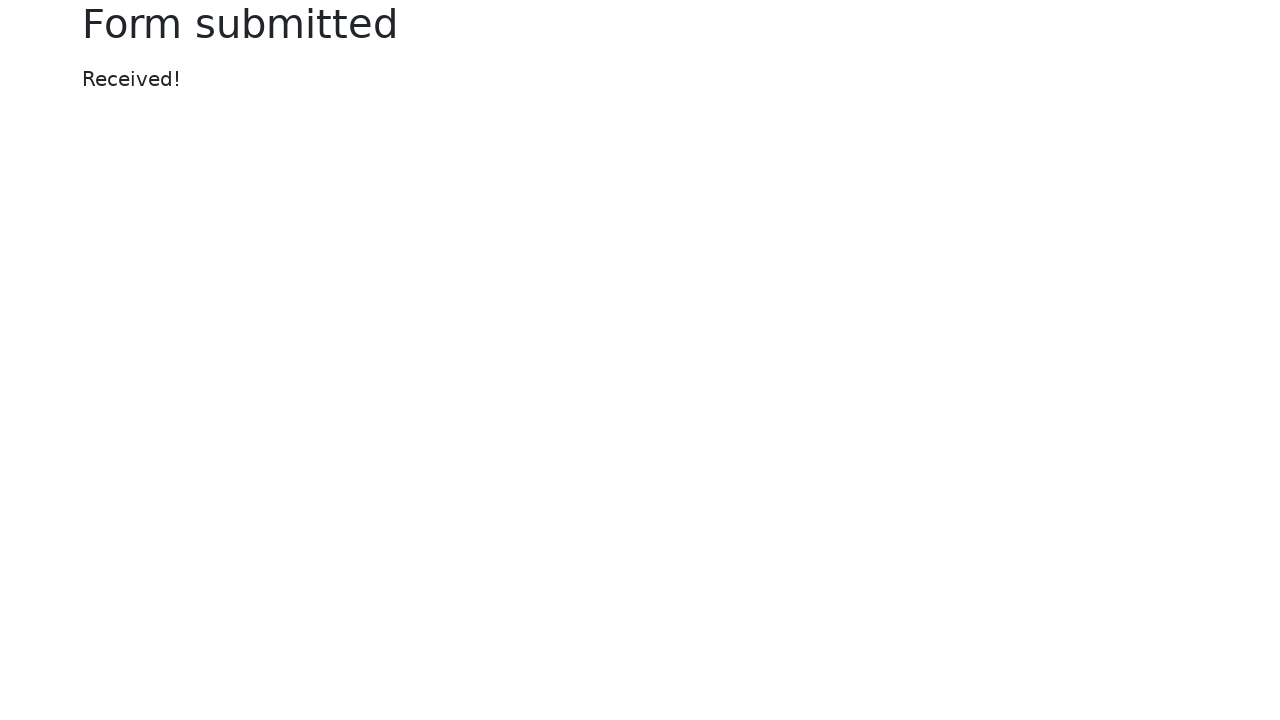

Waited for confirmation message to appear
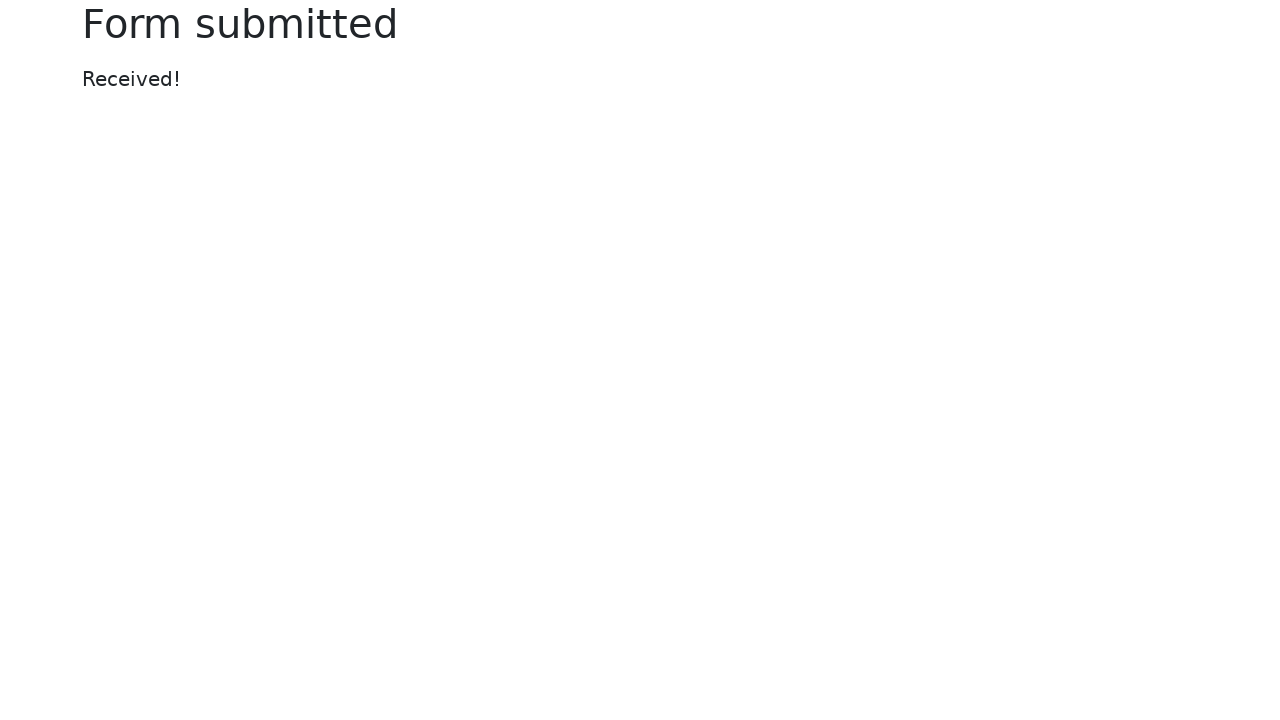

Verified confirmation message displays 'Received!'
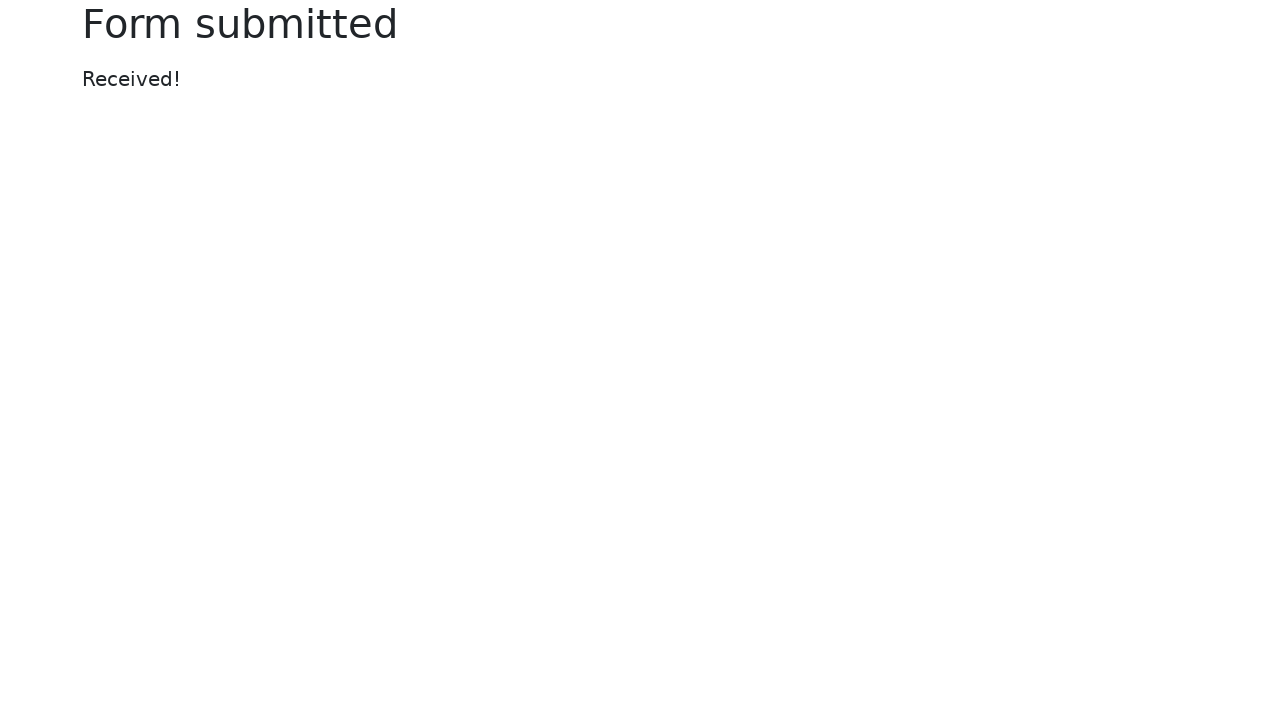

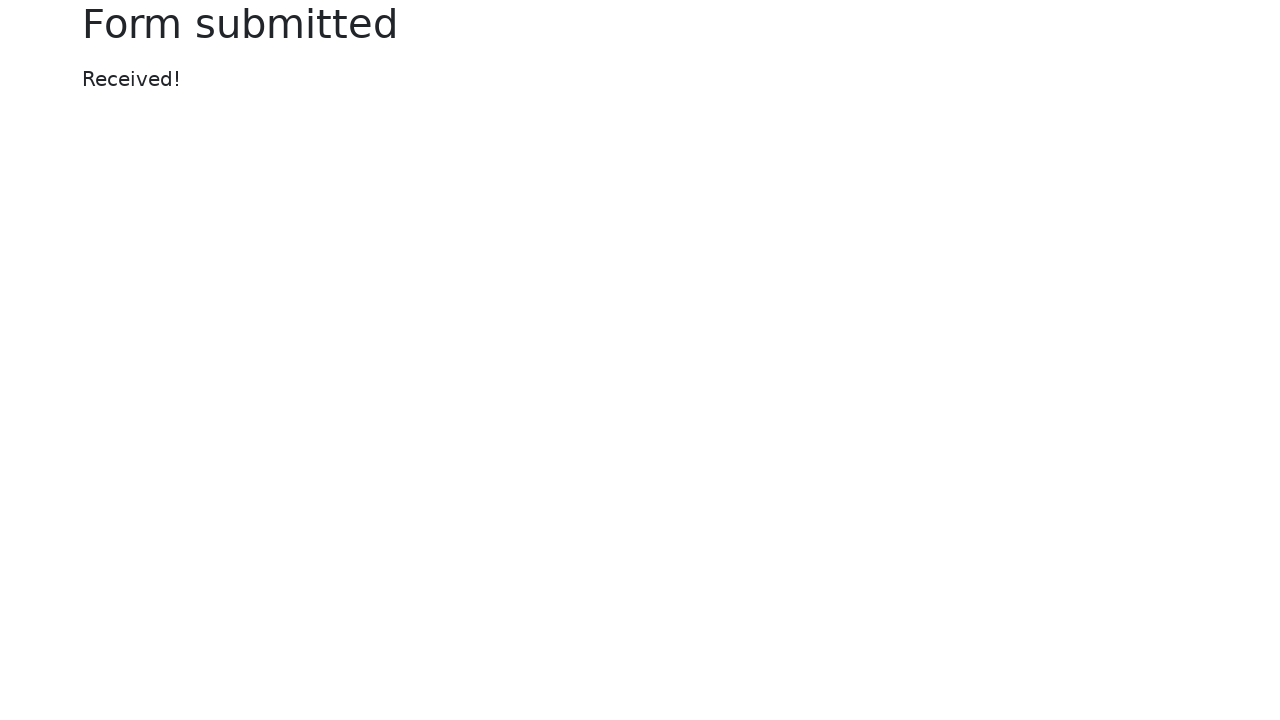